Navigates to GitHub homepage and verifies the page loads by checking for the page title

Starting URL: https://github.com

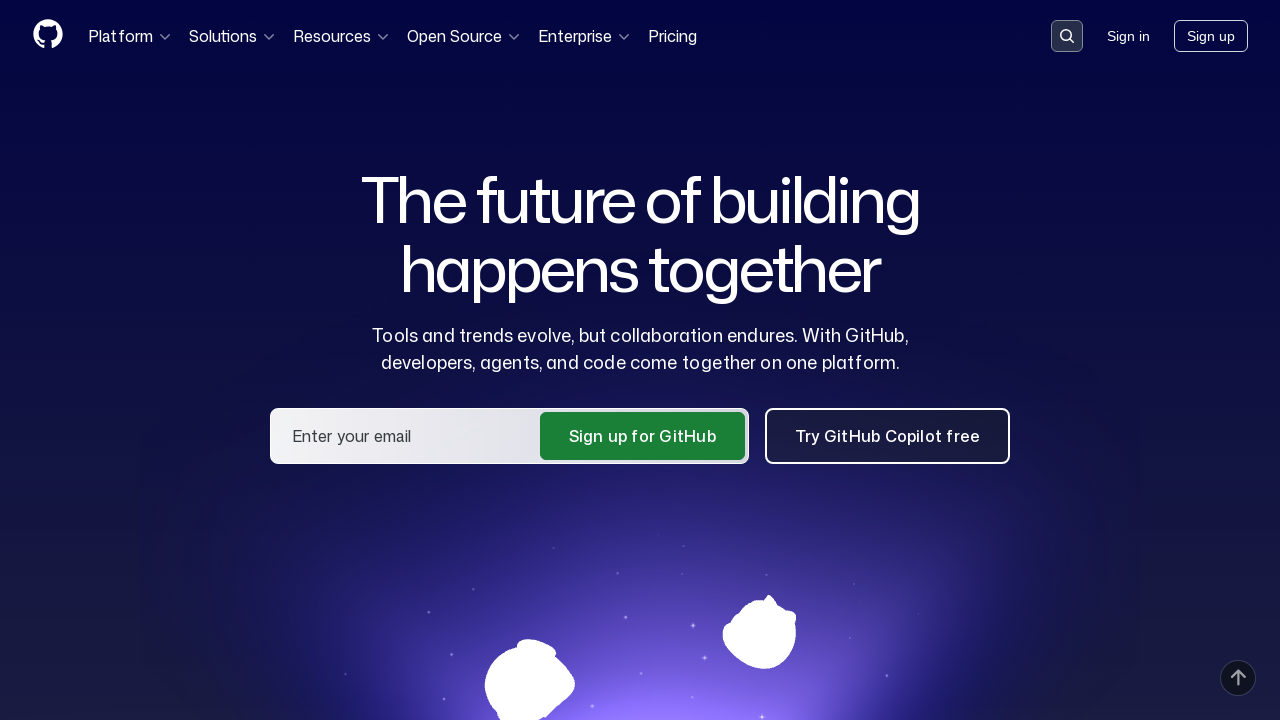

Navigated to GitHub homepage
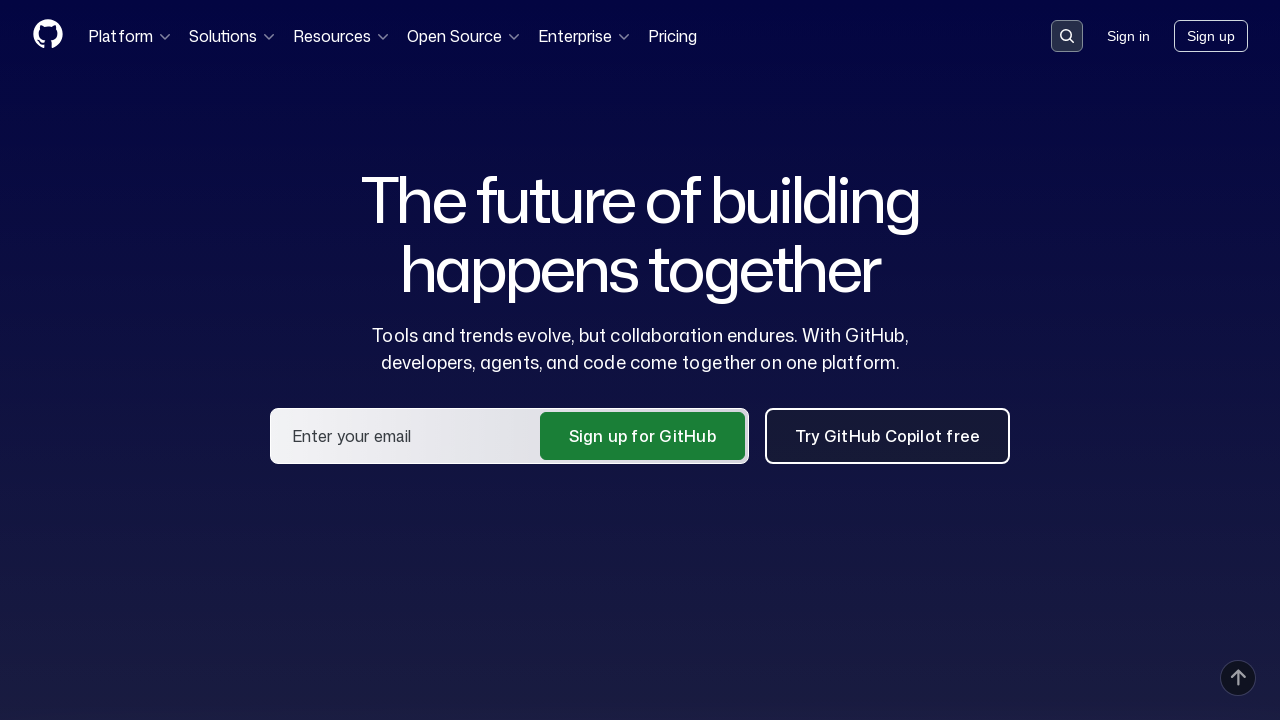

Page finished loading (domcontentloaded state)
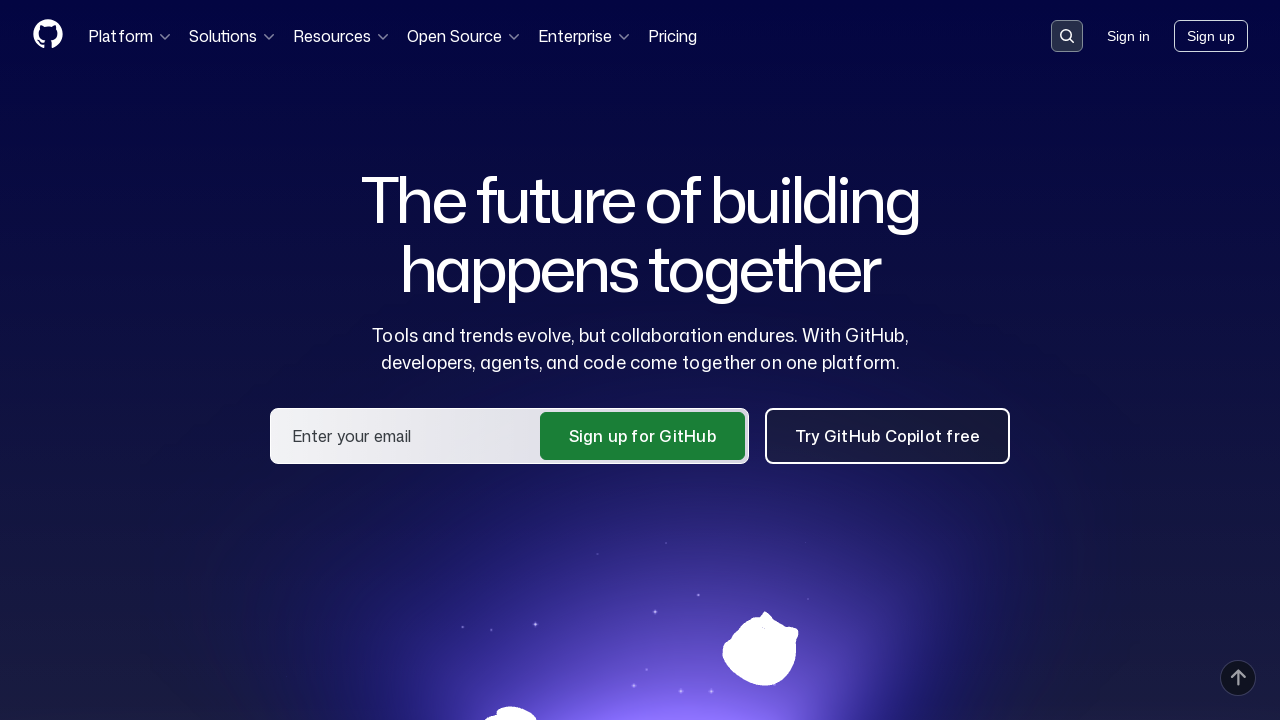

Verified page title contains 'GitHub'
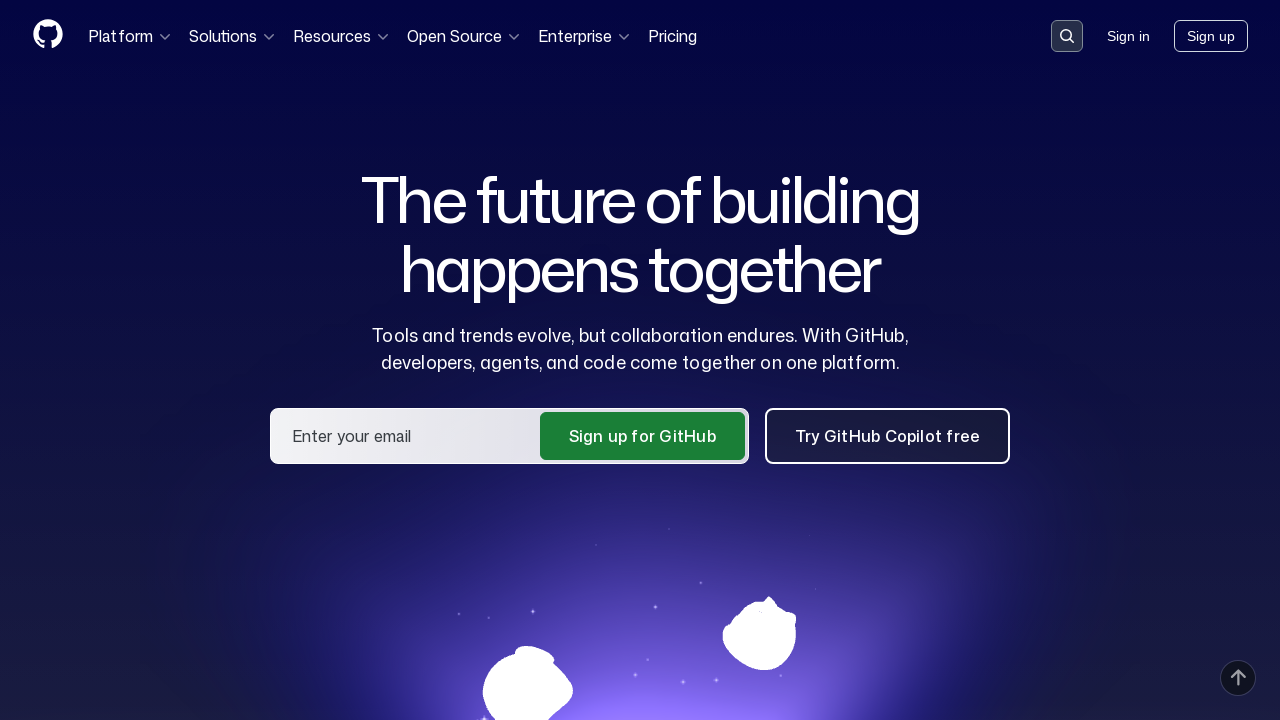

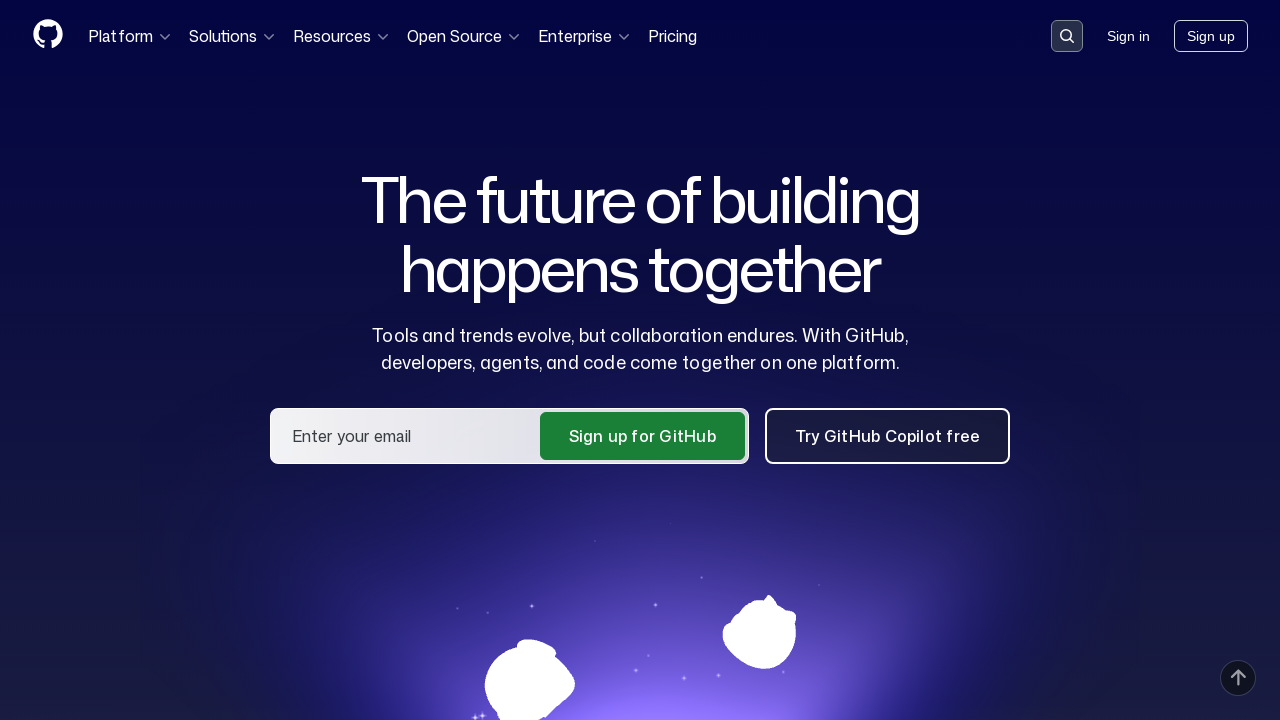